Tests popup window handling by clicking a link that opens a popup window and capturing window handles

Starting URL: https://omayo.blogspot.com/

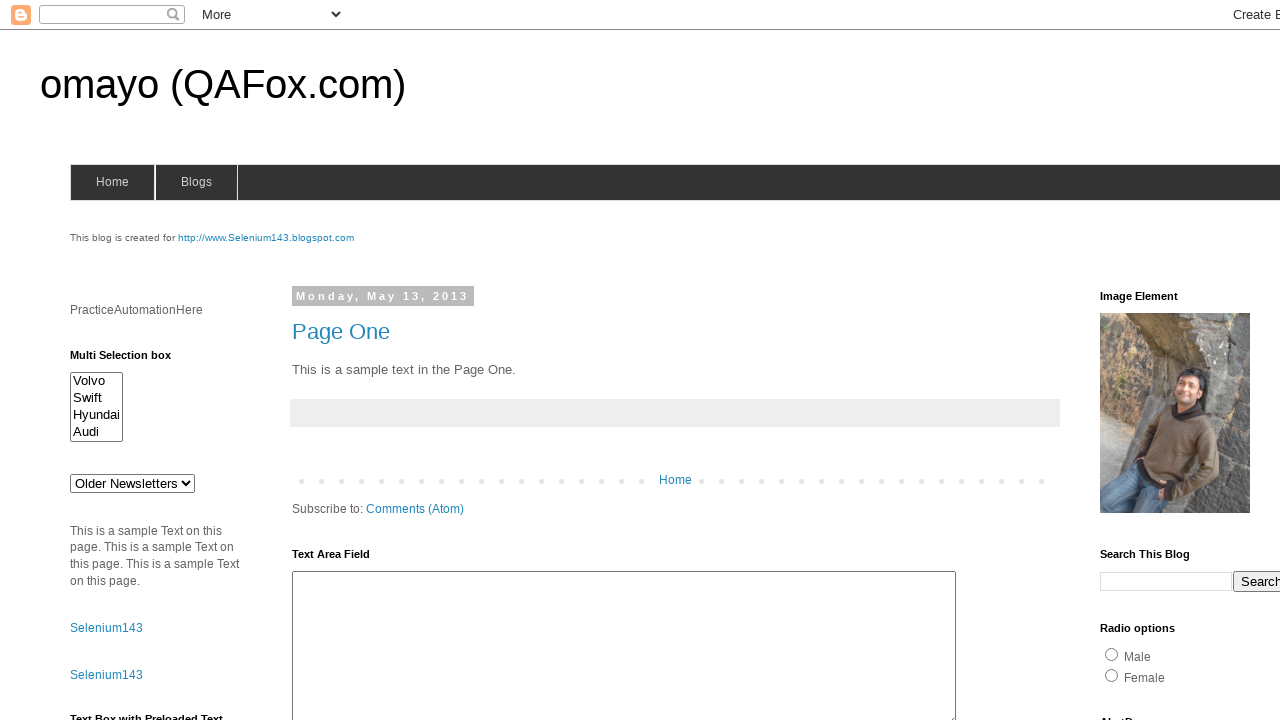

Clicked link to open popup window at (132, 360) on text=open a popup window
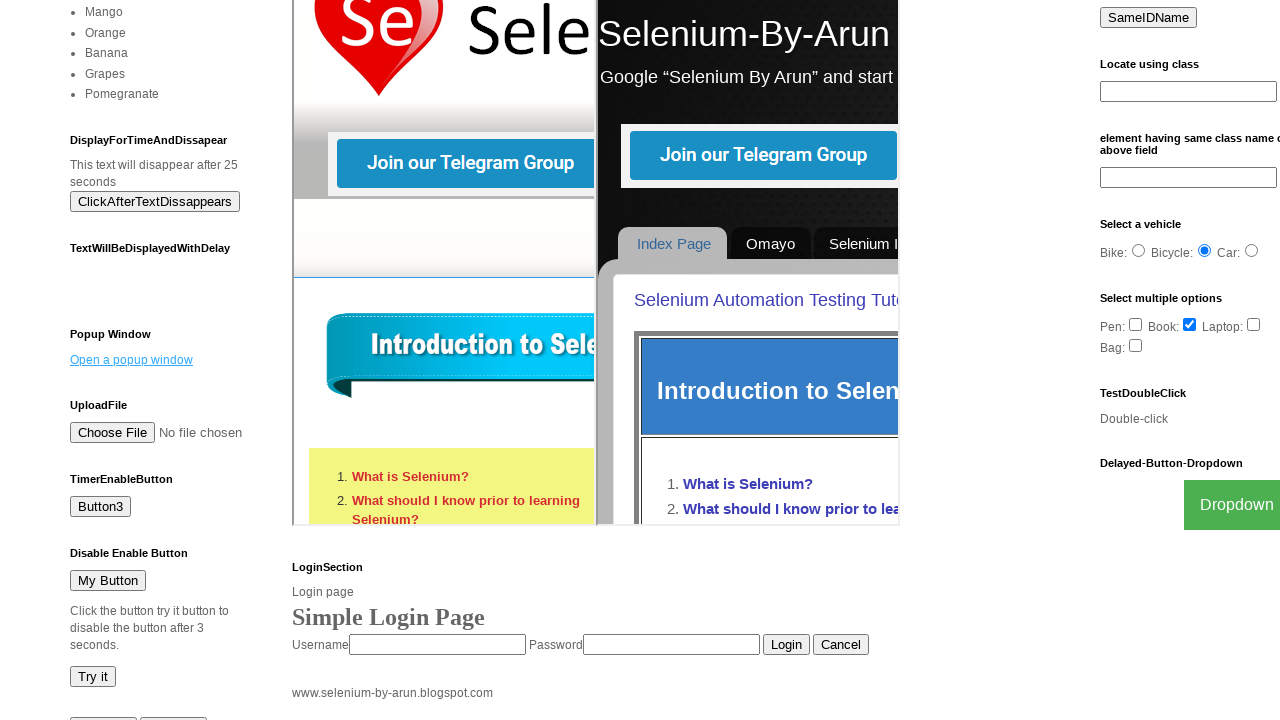

Waited for popup window to appear
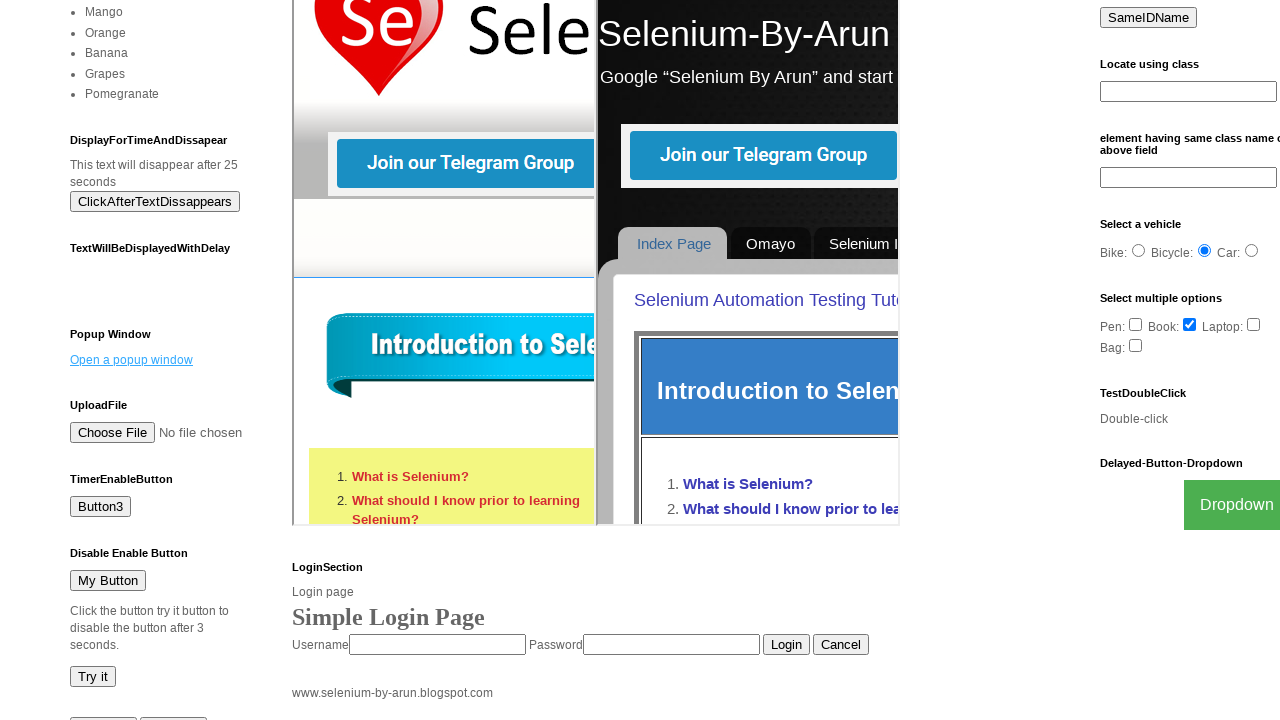

Retrieved all open pages (windows) from context
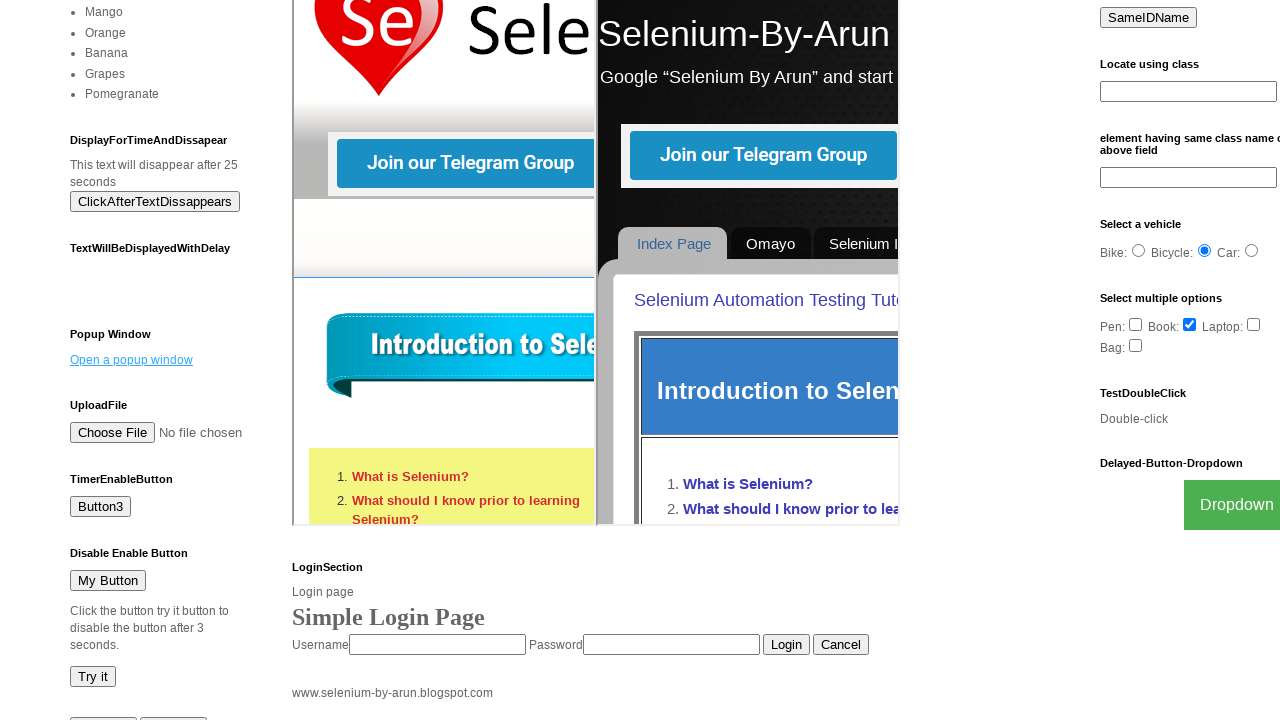

Logged URLs of all open windows
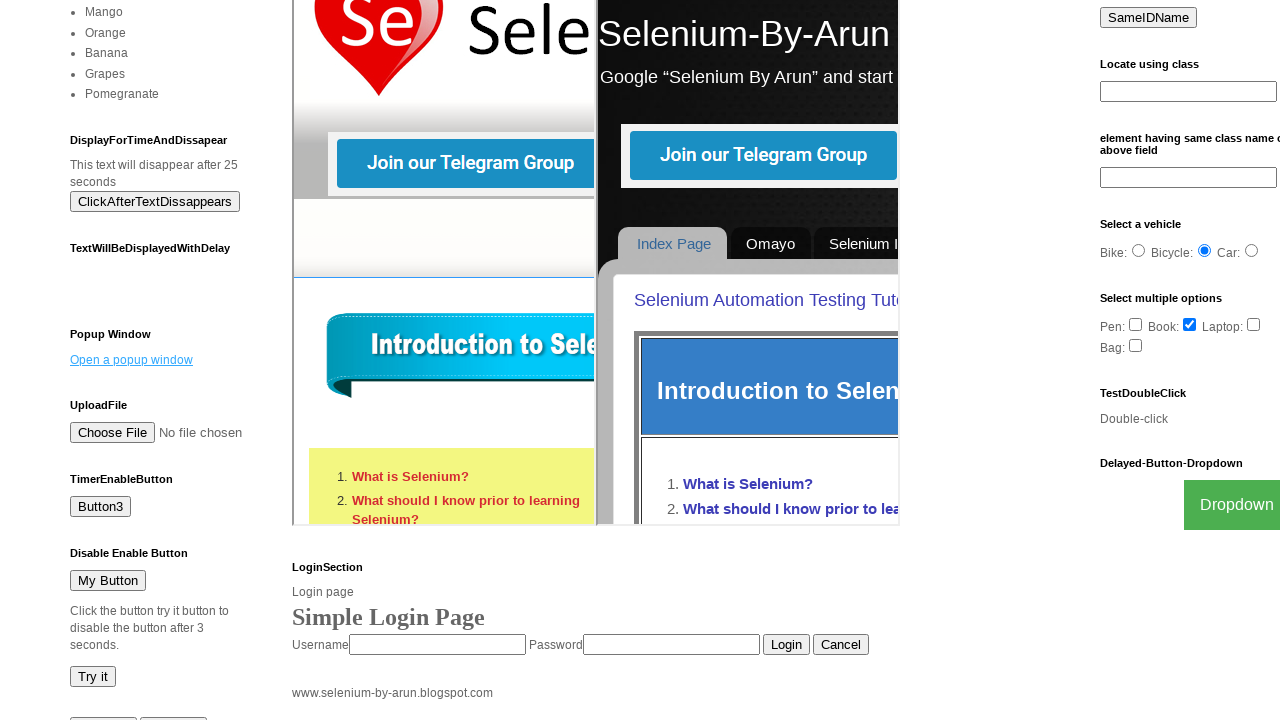

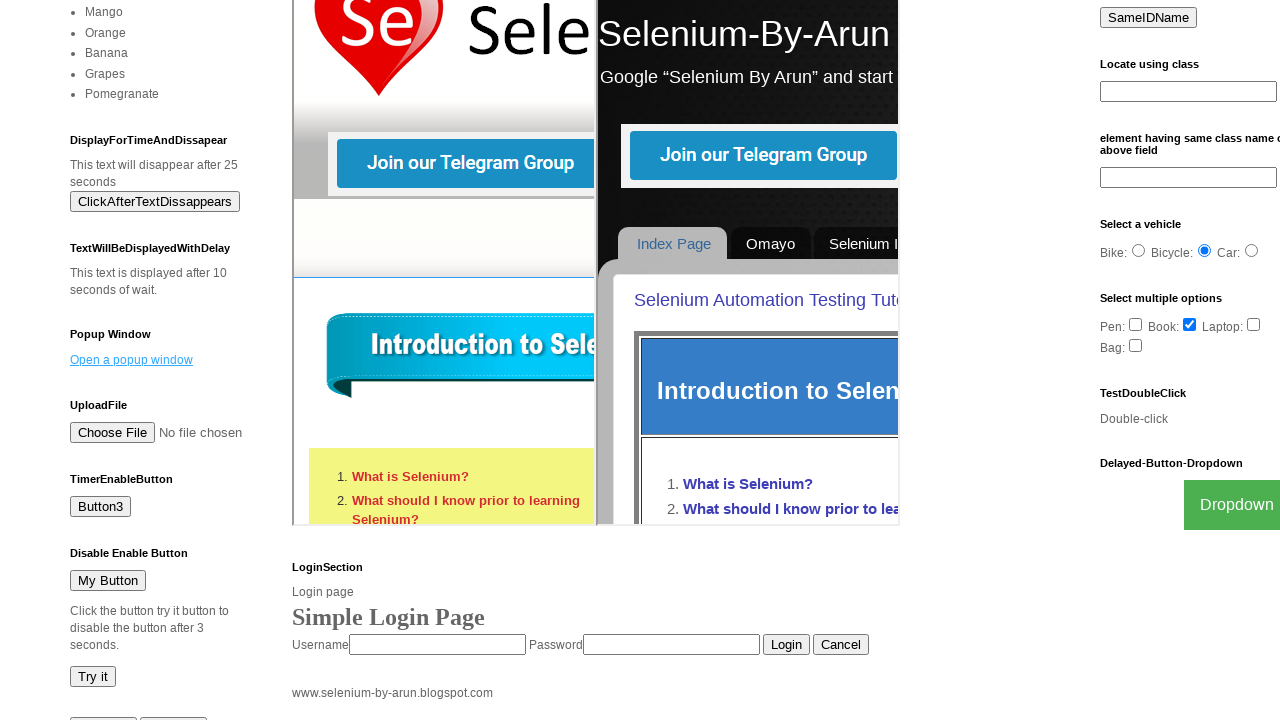